Tests iframe handling by switching into an iframe, locating an element inside it, then switching back to the parent frame and verifying a heading element is displayed

Starting URL: https://practice.cydeo.com/iframe

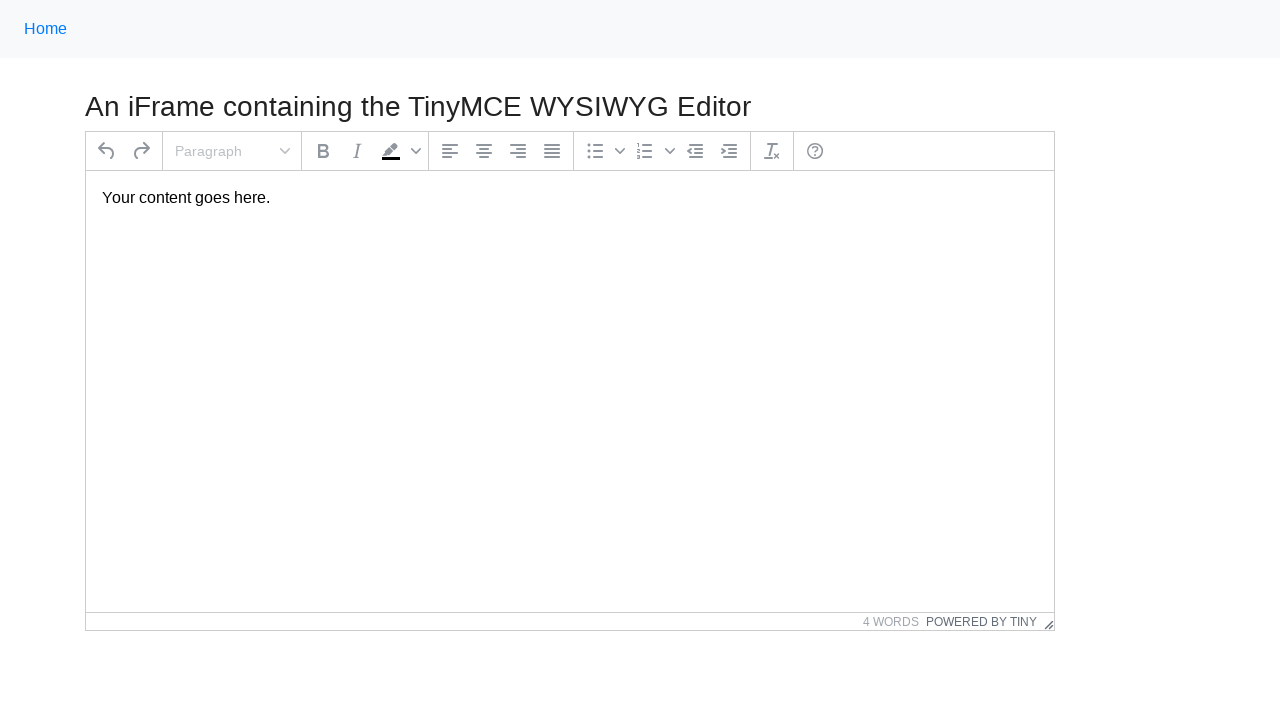

Navigated to iframe practice page
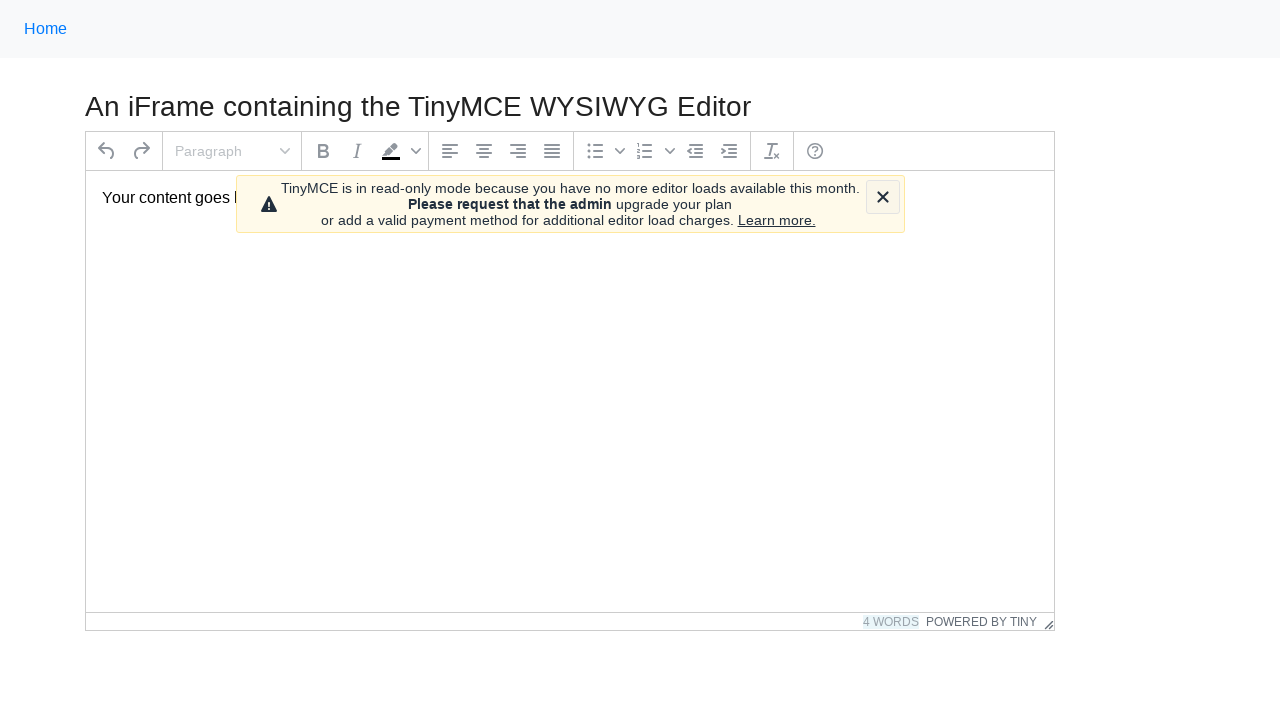

Located iframe with id 'mce_0_ifr'
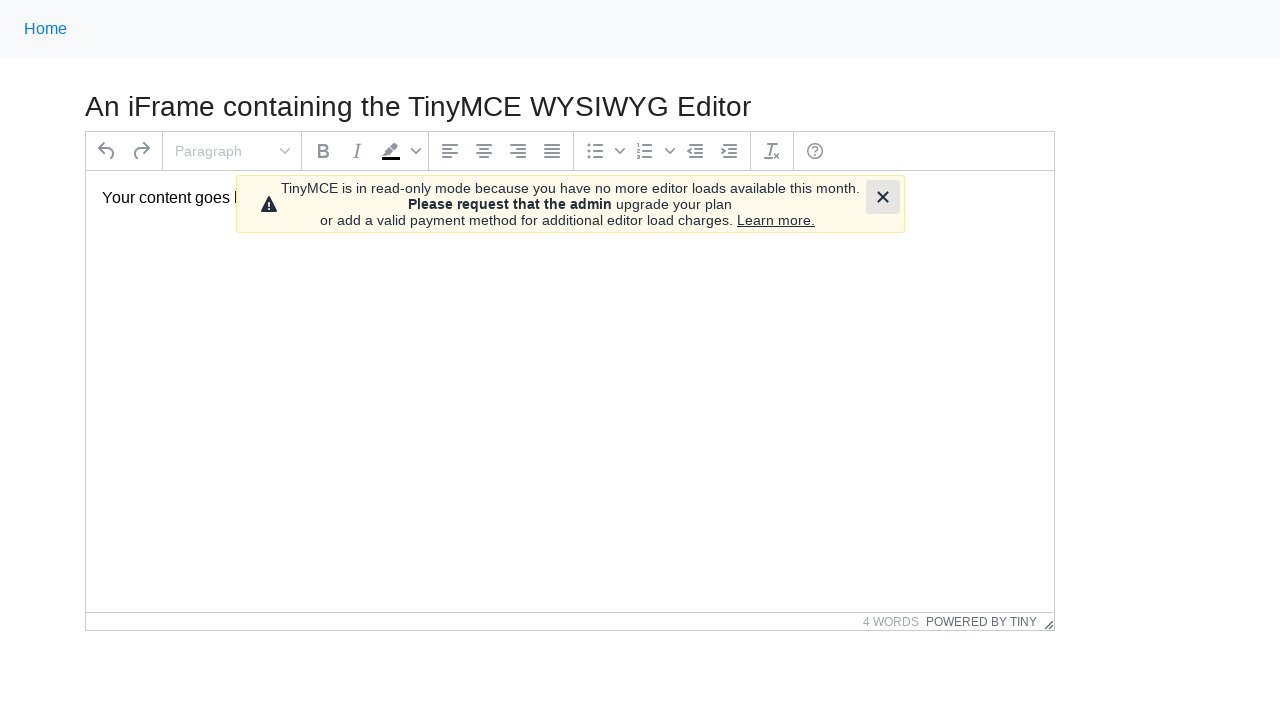

Located text element '#tinymce' inside iframe
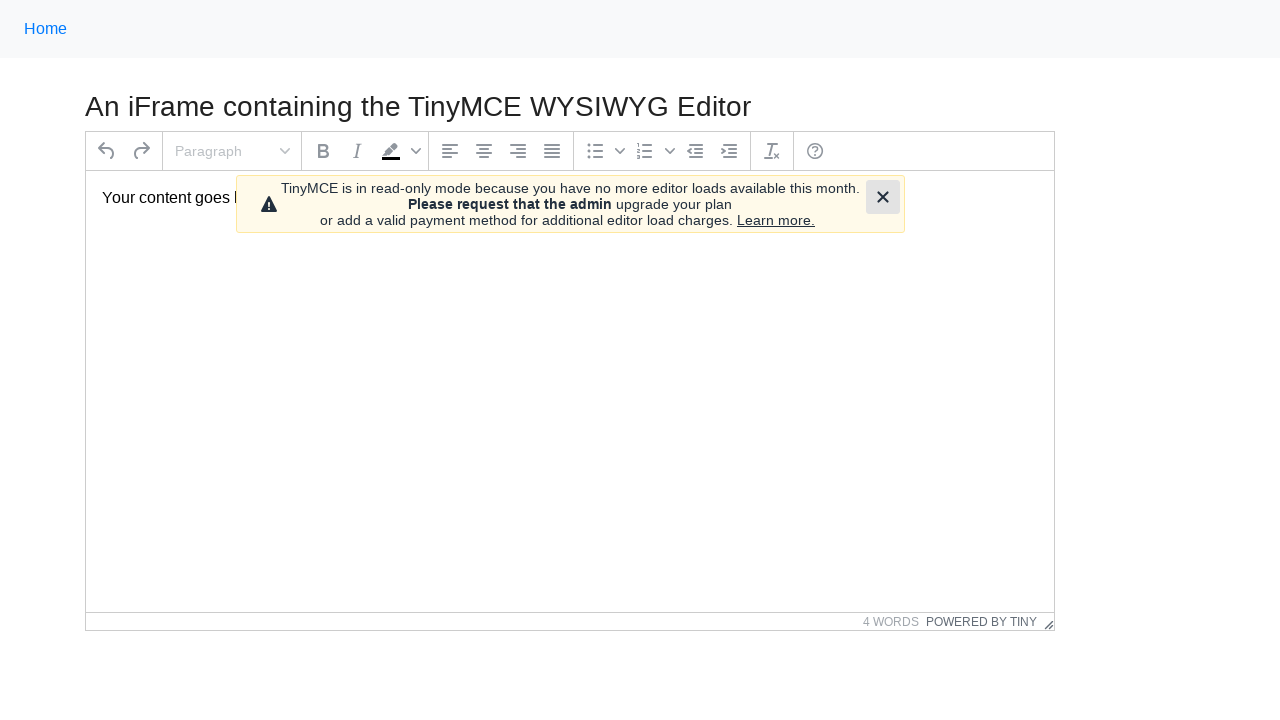

Waited for text element to be ready in iframe
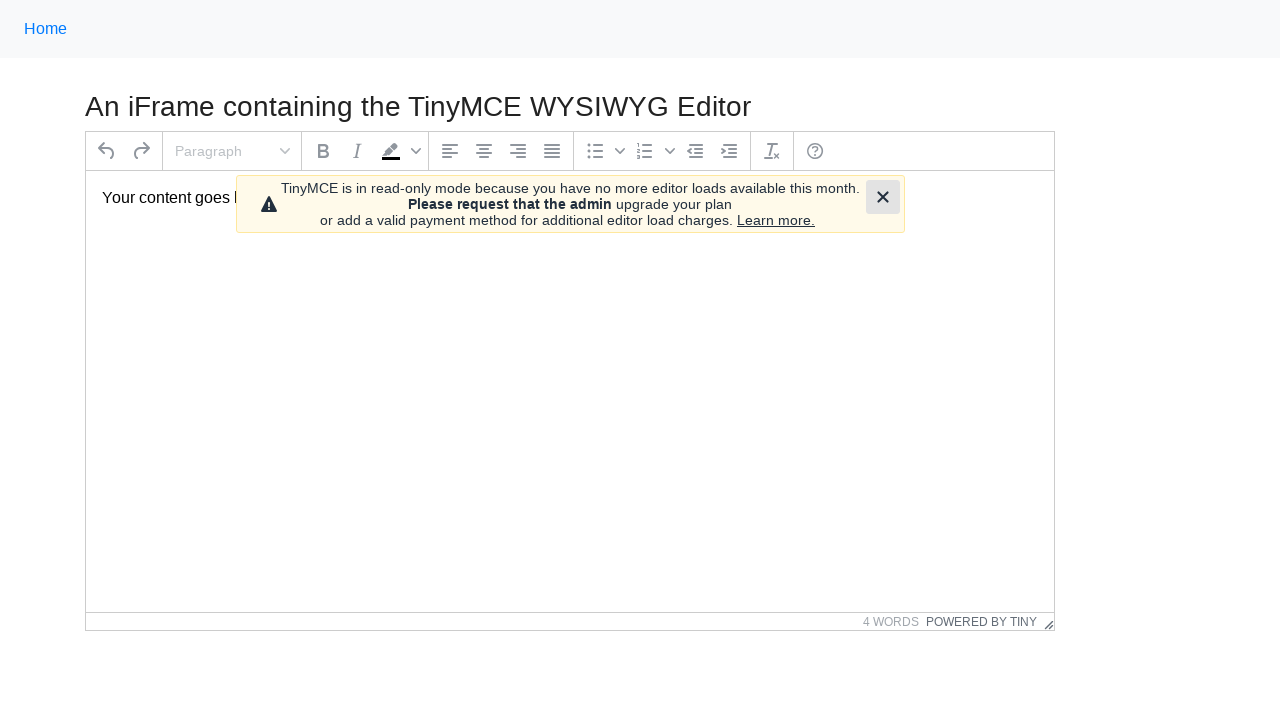

Located heading element in main frame
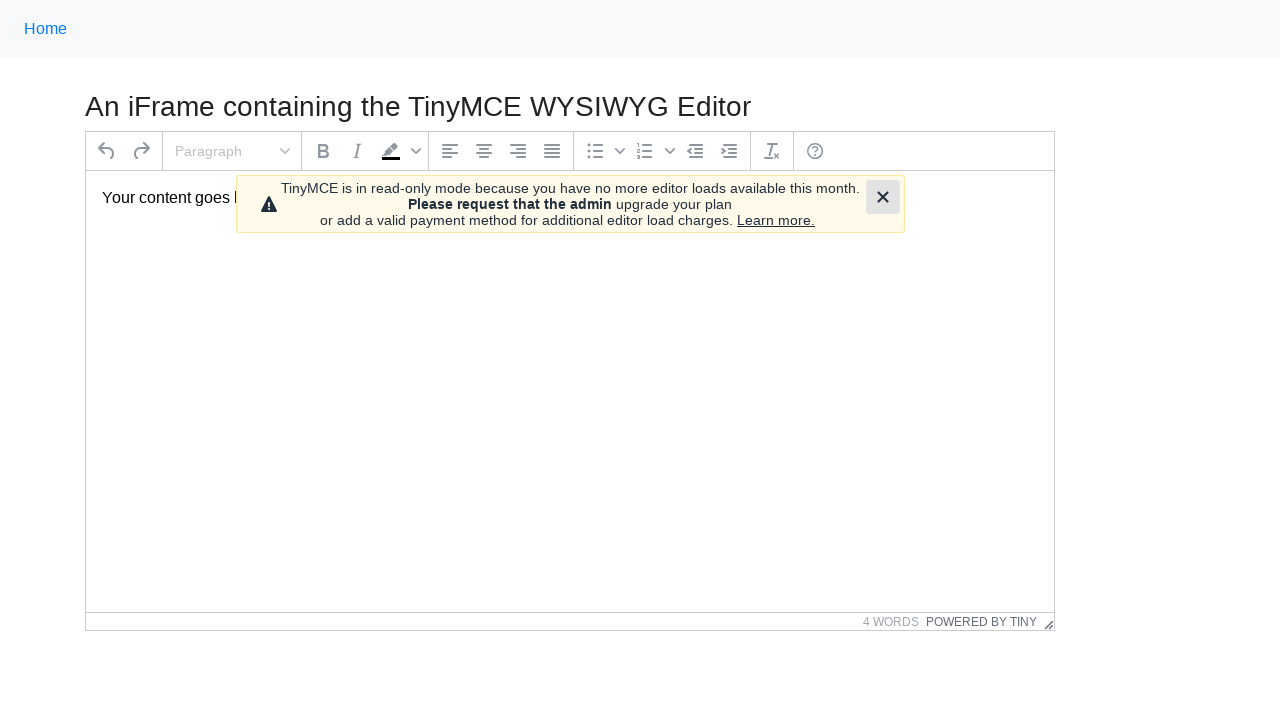

Verified heading element is visible in main frame
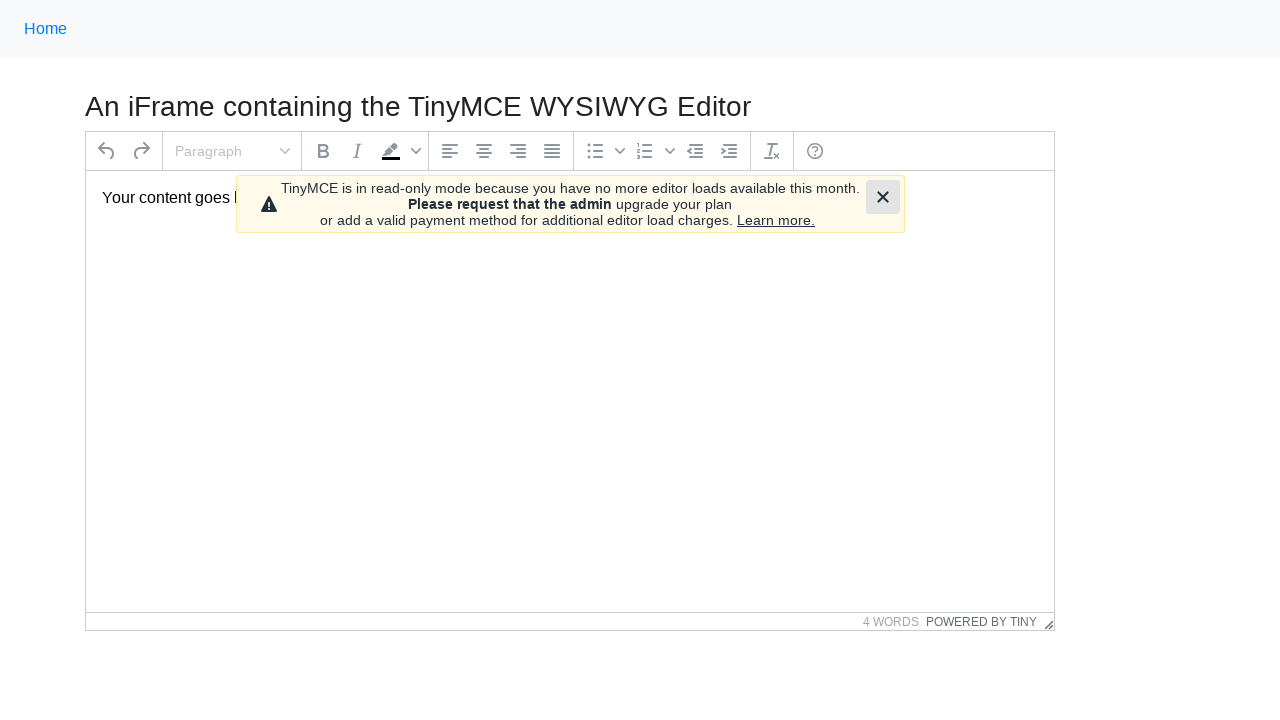

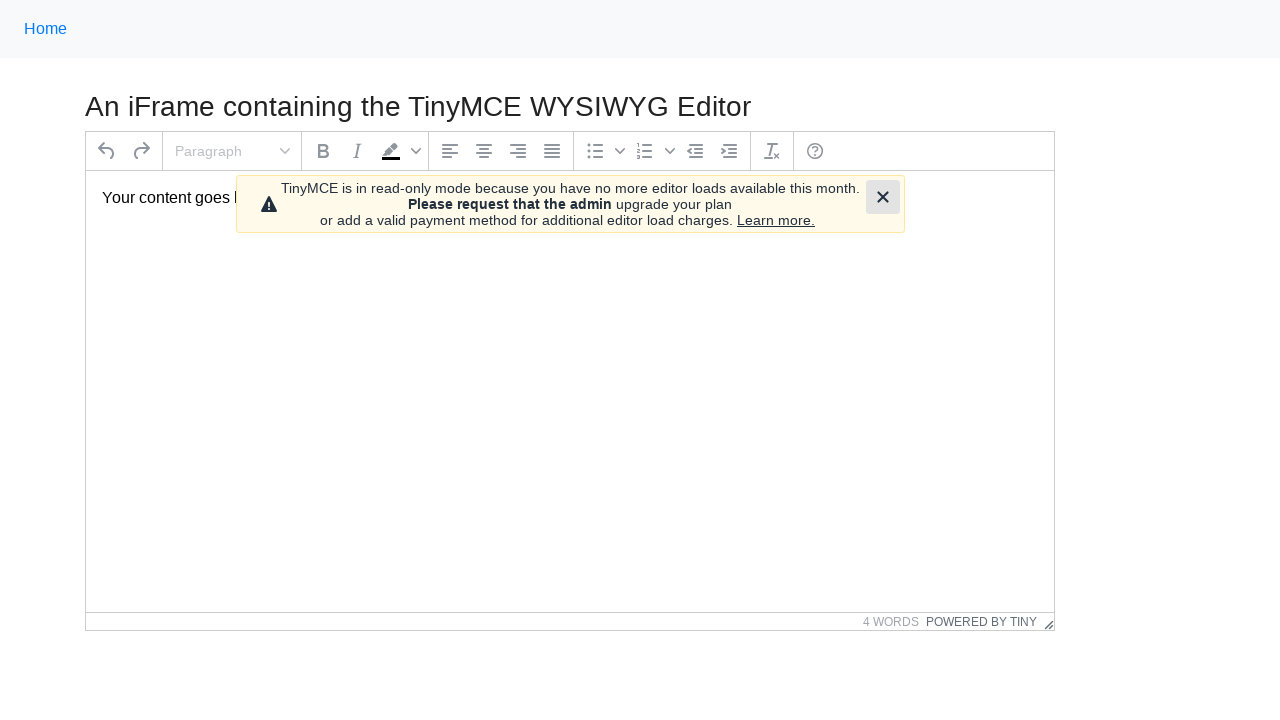